Navigates to the main page and clicks the login link to access the login page

Starting URL: https://the-internet.herokuapp.com/

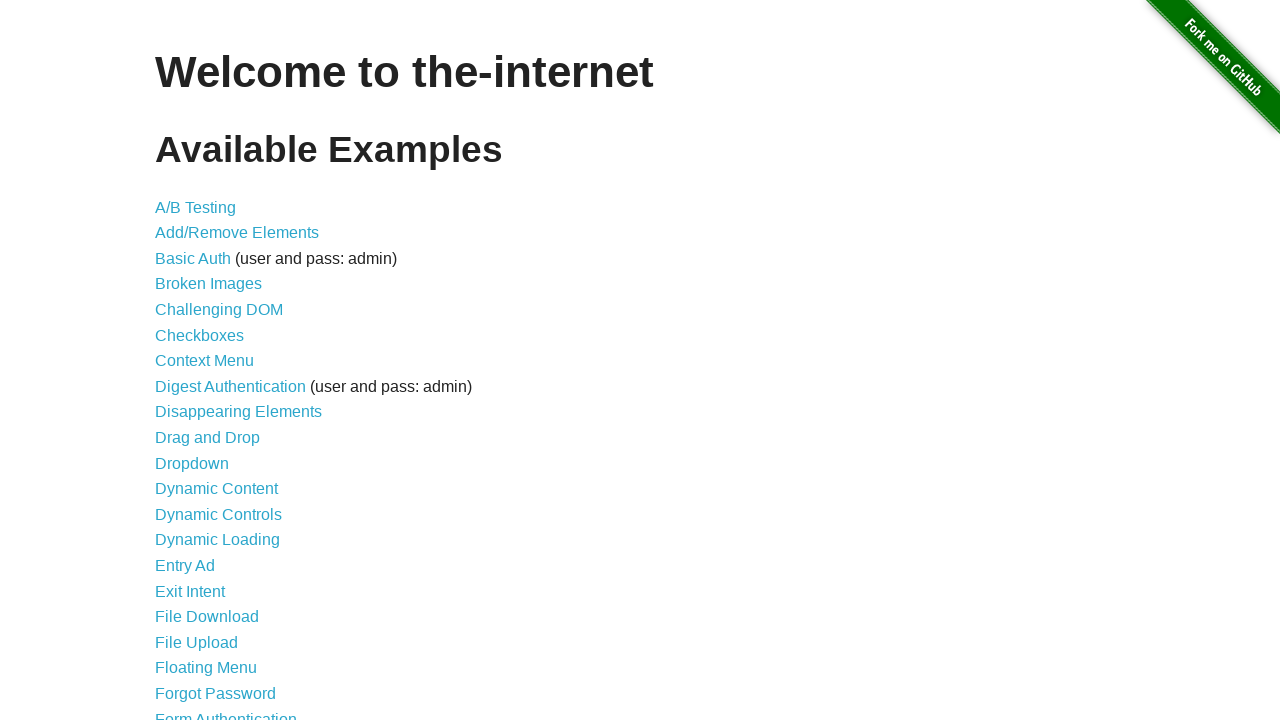

Navigated to the main page at https://the-internet.herokuapp.com/
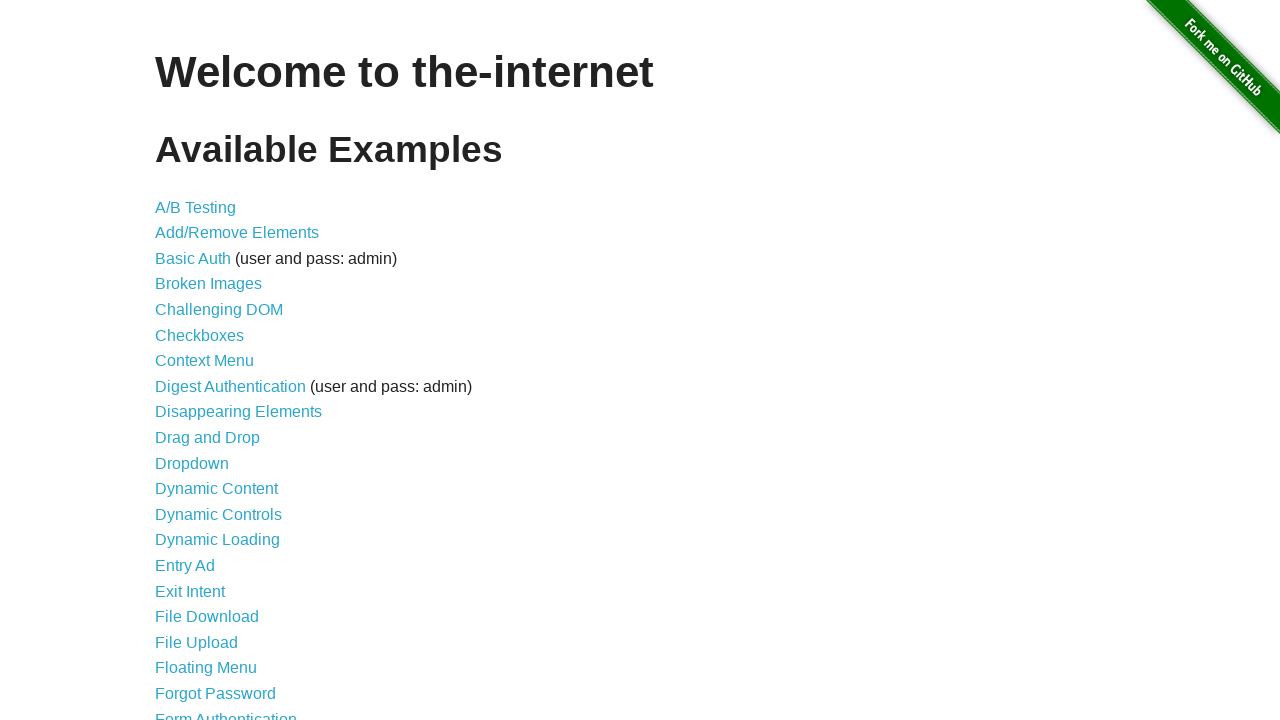

Clicked on the login link to access the login page at (226, 712) on a[href='/login']
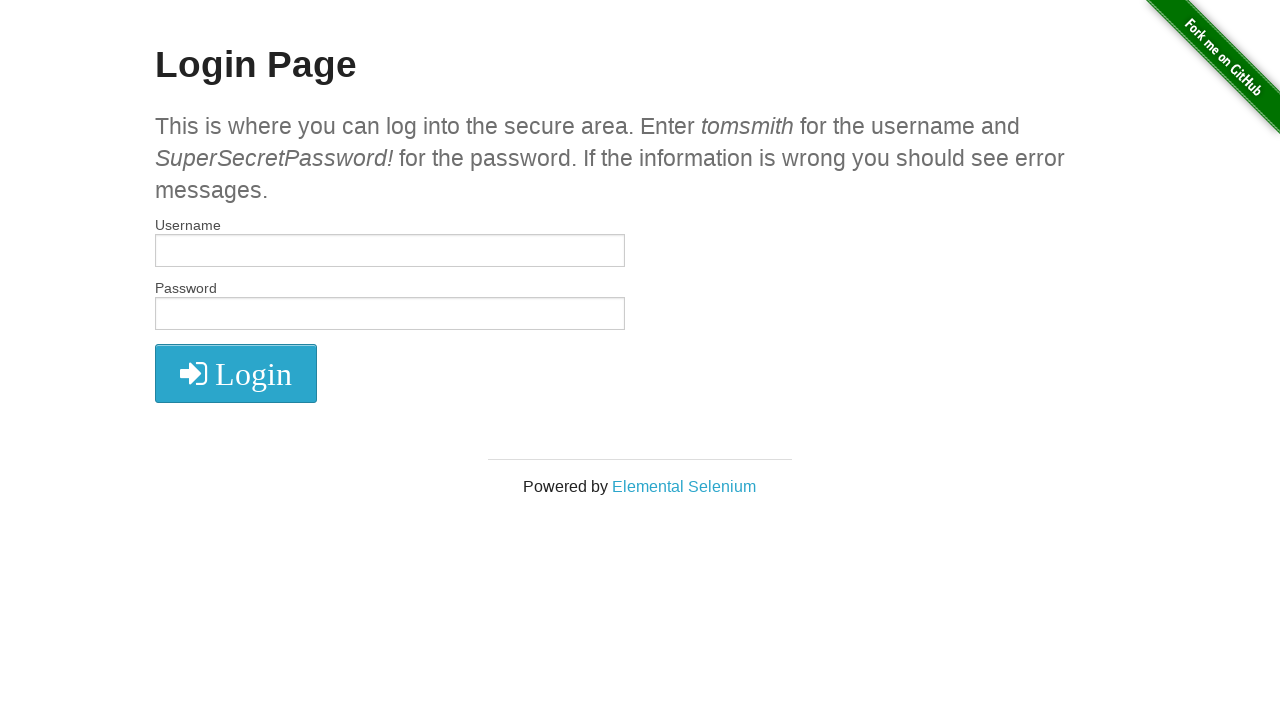

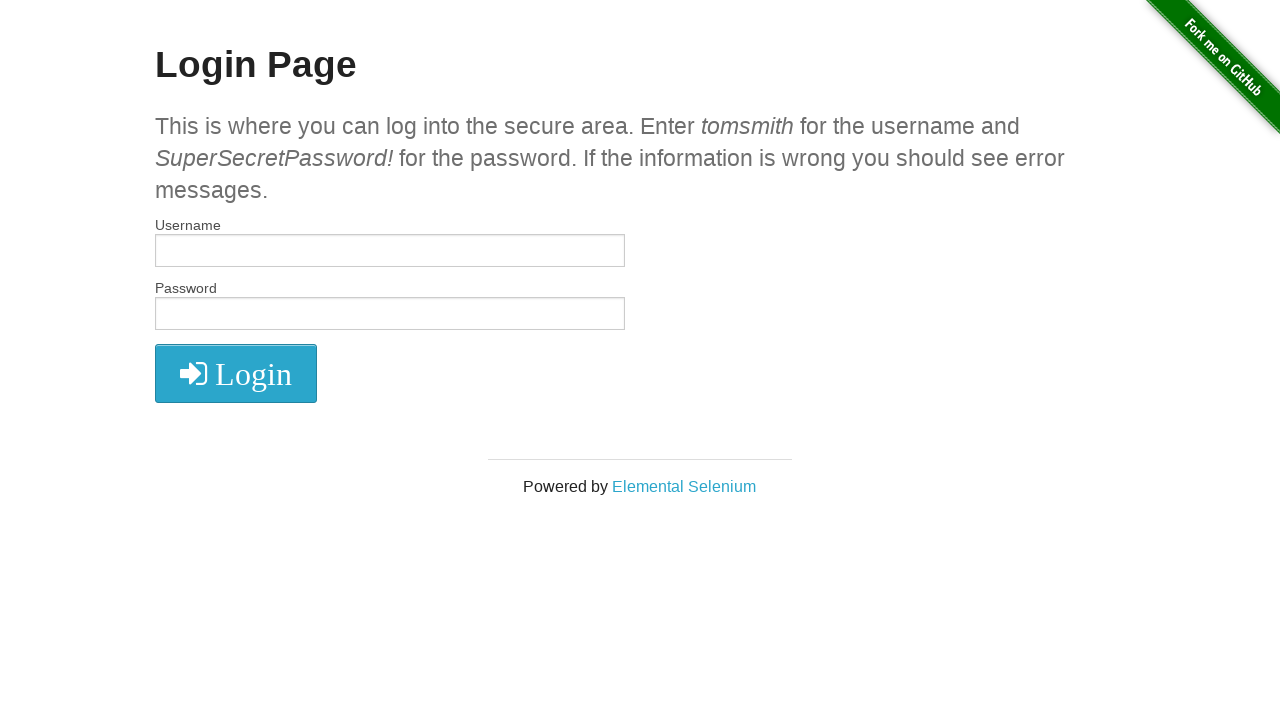